Tests file upload functionality by setting a file path in the upload input field and submitting the form, then verifying the uploaded filename is displayed

Starting URL: http://the-internet.herokuapp.com/upload

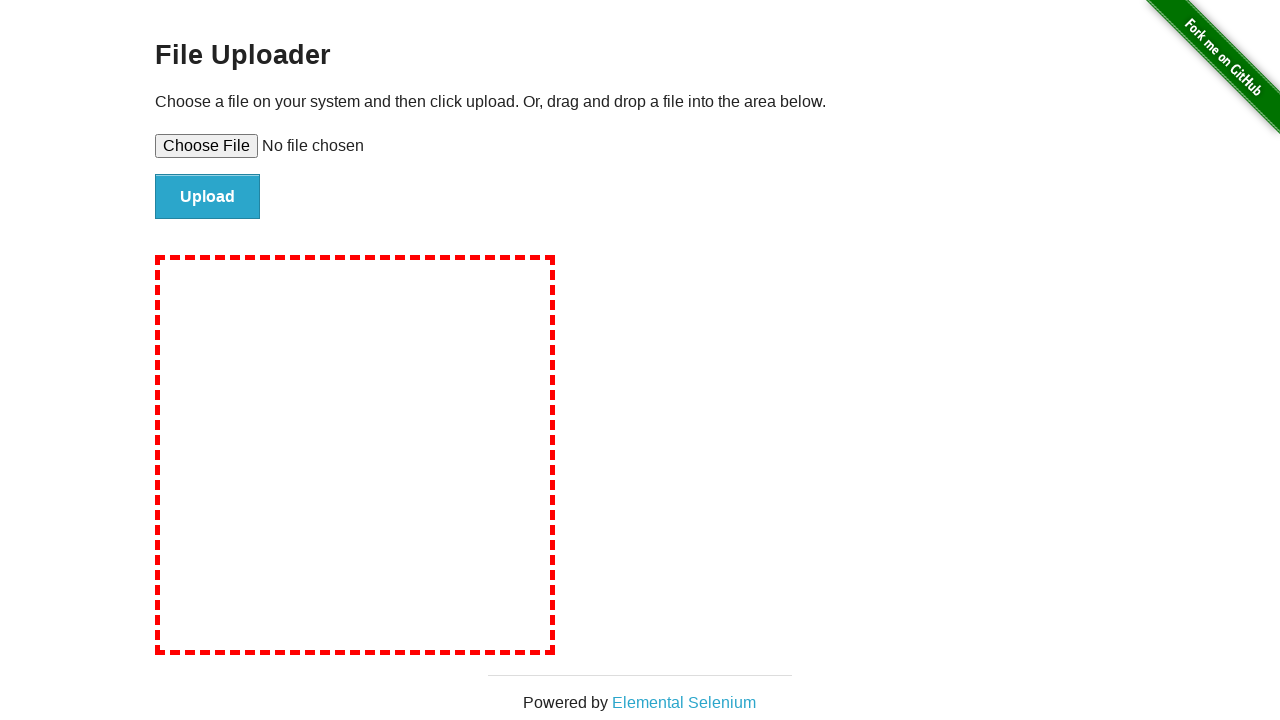

Set file input with sample-test-file.txt
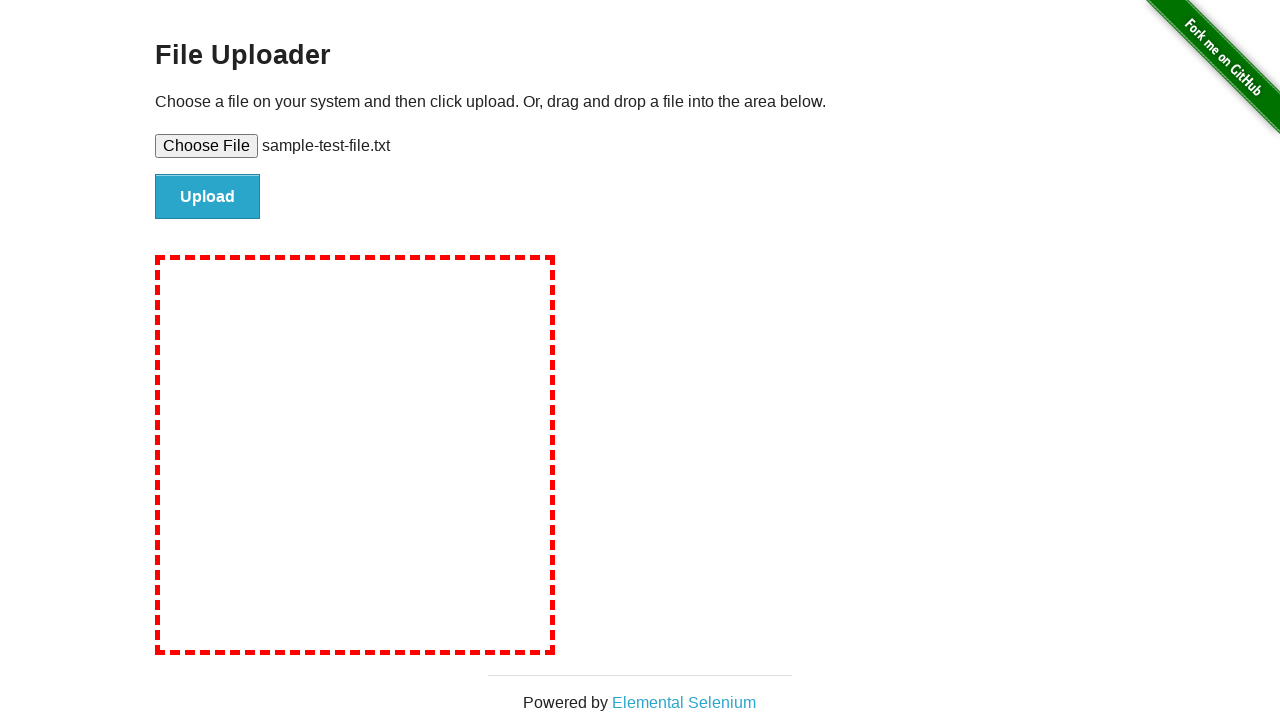

Clicked file submit button at (208, 197) on #file-submit
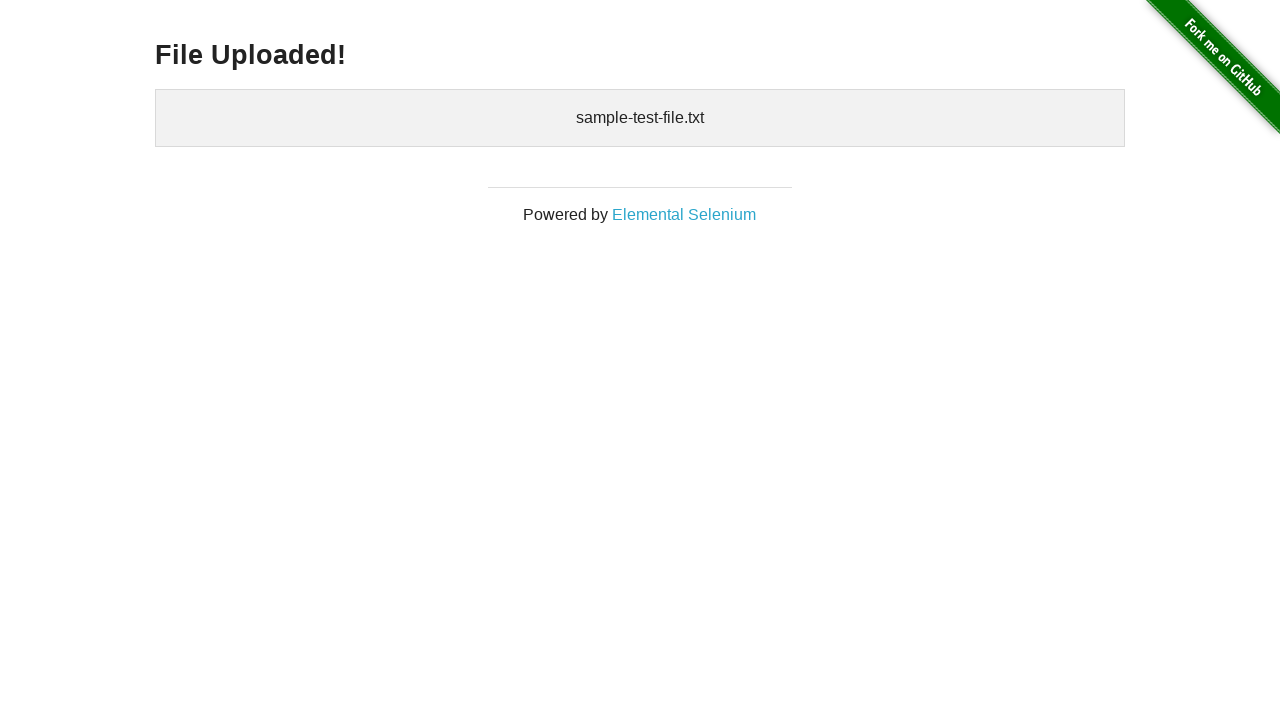

Waited for uploaded files section to appear
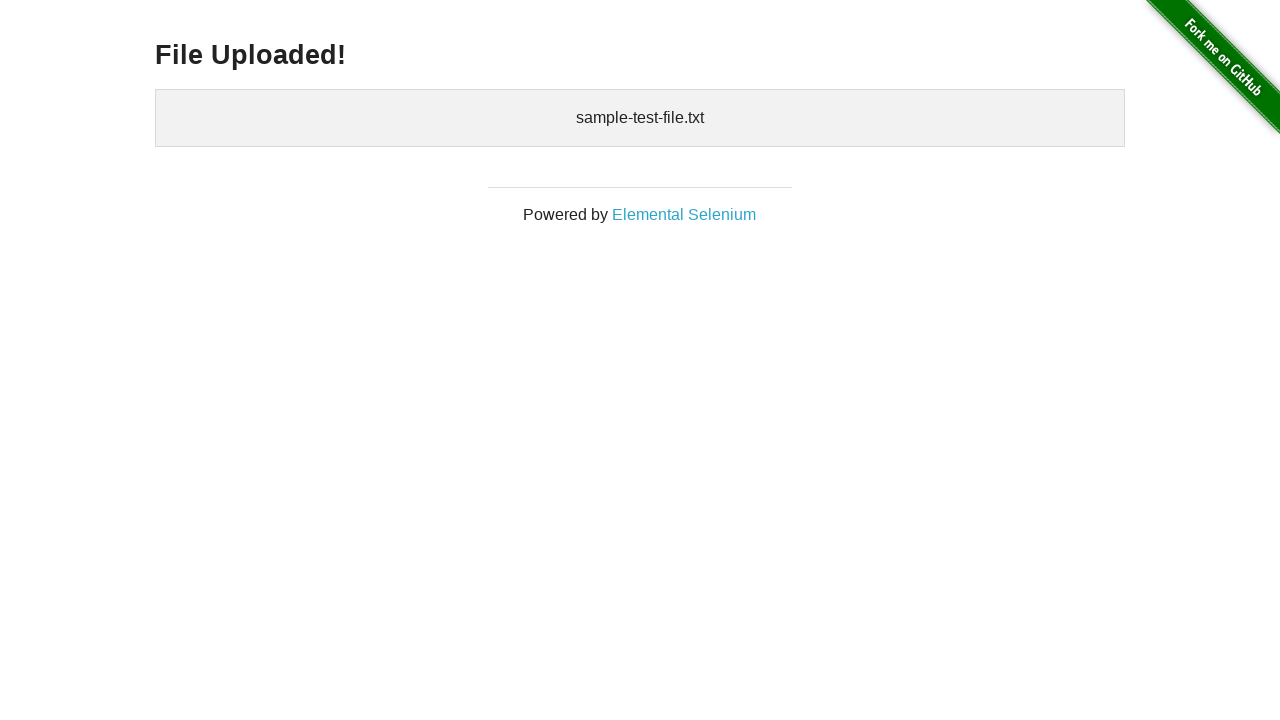

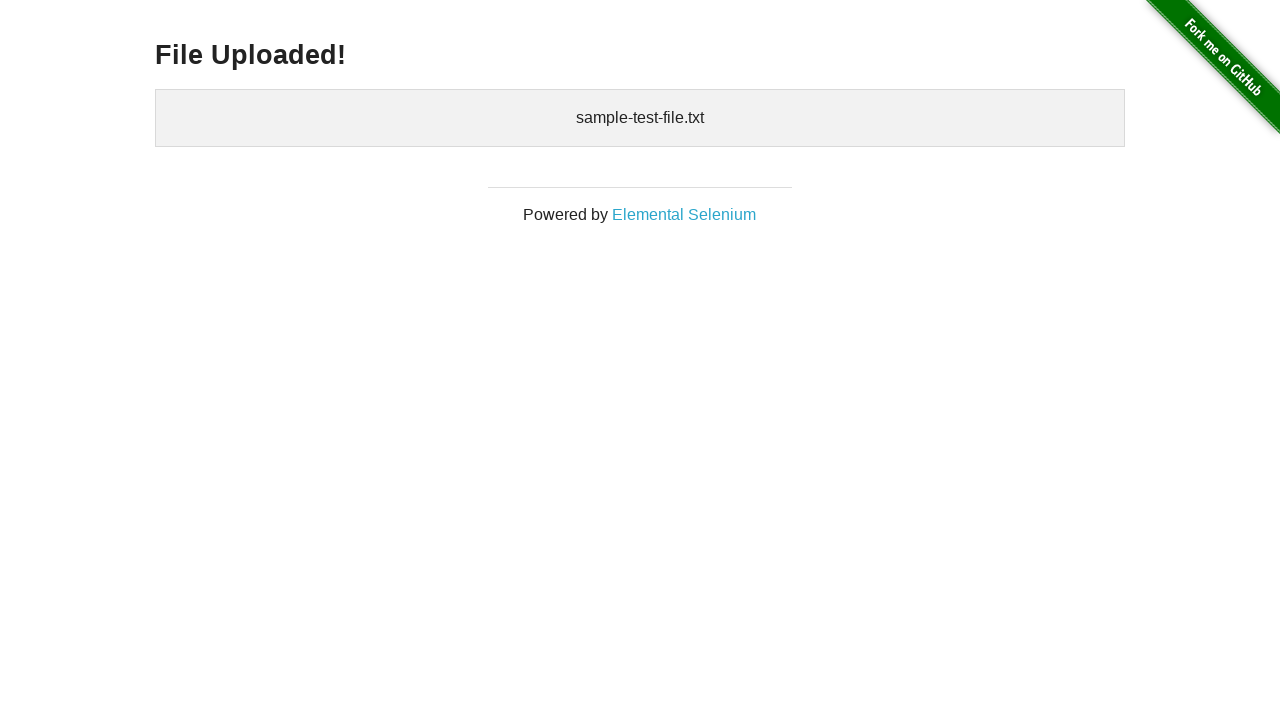